Tests infinite scroll functionality on Juejin (Chinese tech blog platform) by scrolling down the page multiple times to load additional content entries.

Starting URL: https://juejin.cn

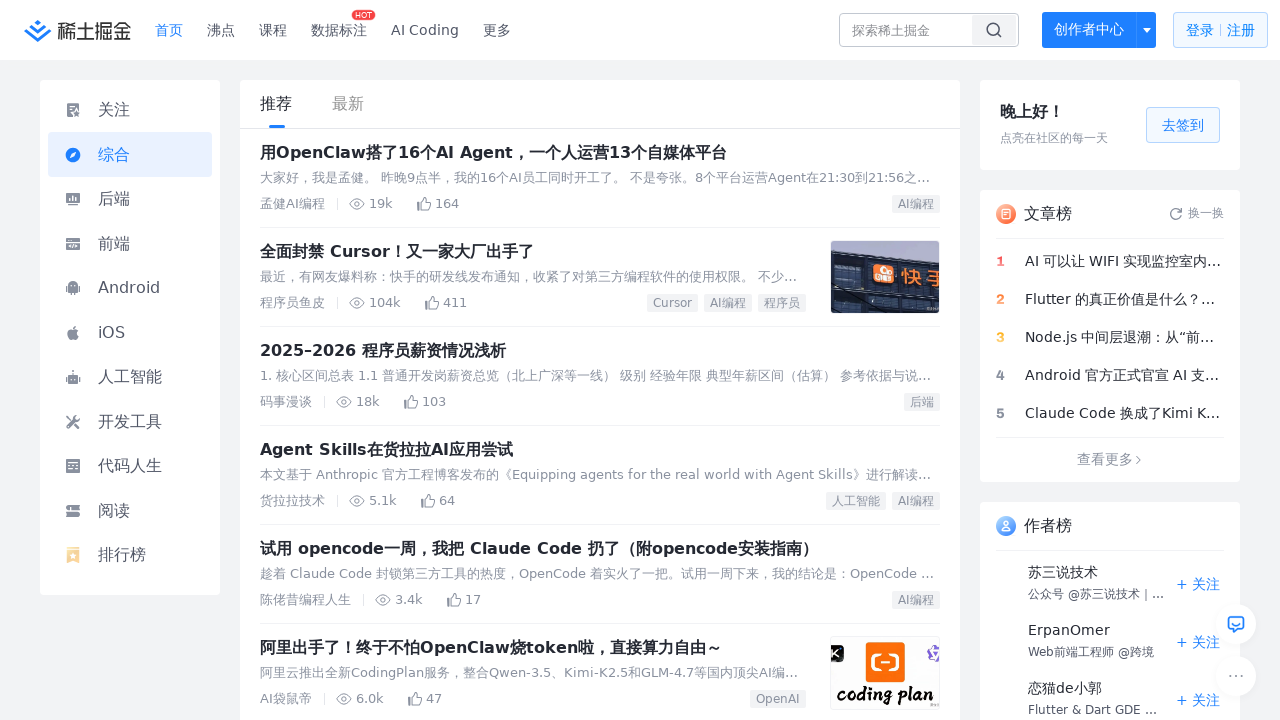

Scrolled down by 3600px to trigger lazy loading
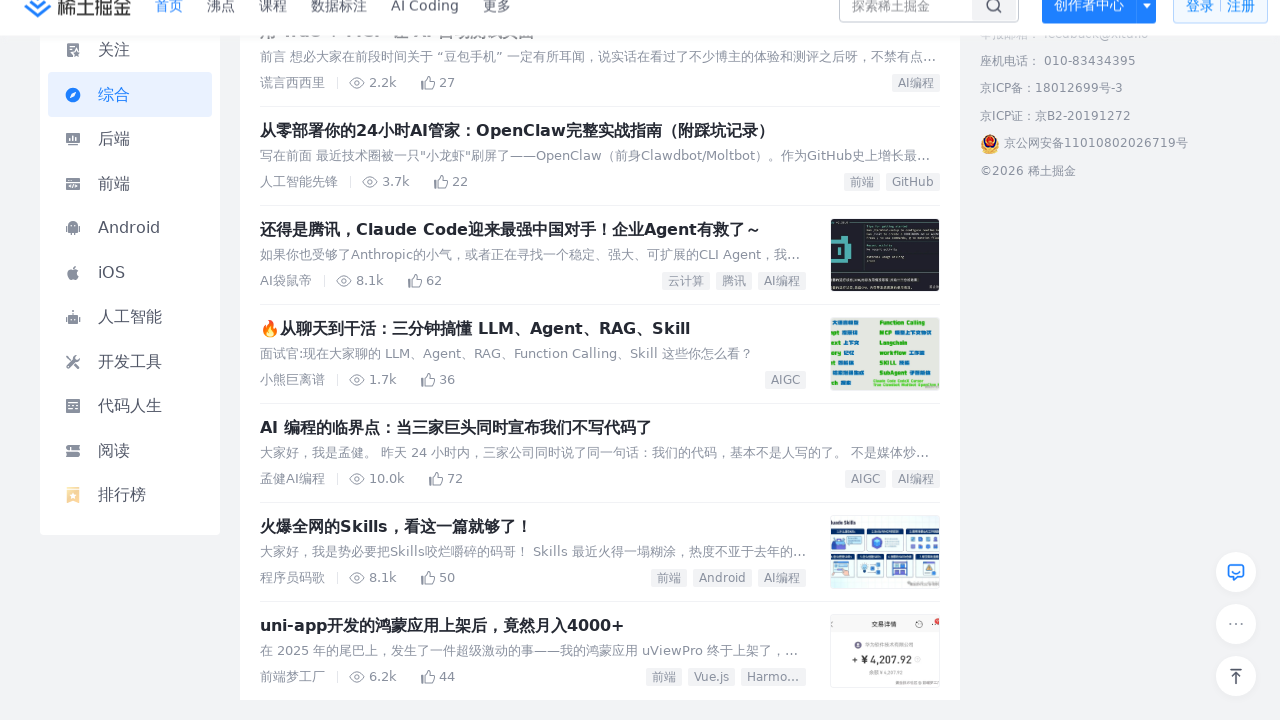

Waited 3 seconds for new content to load
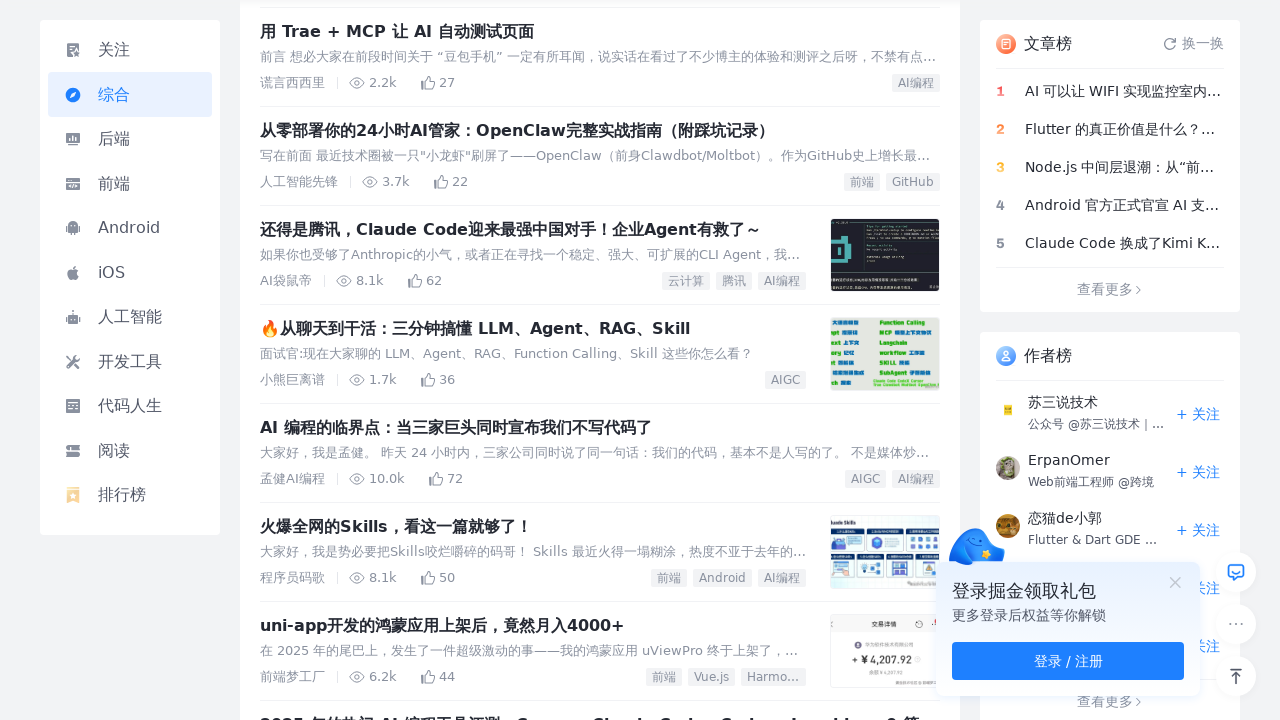

Scrolled down by 3600px to trigger lazy loading
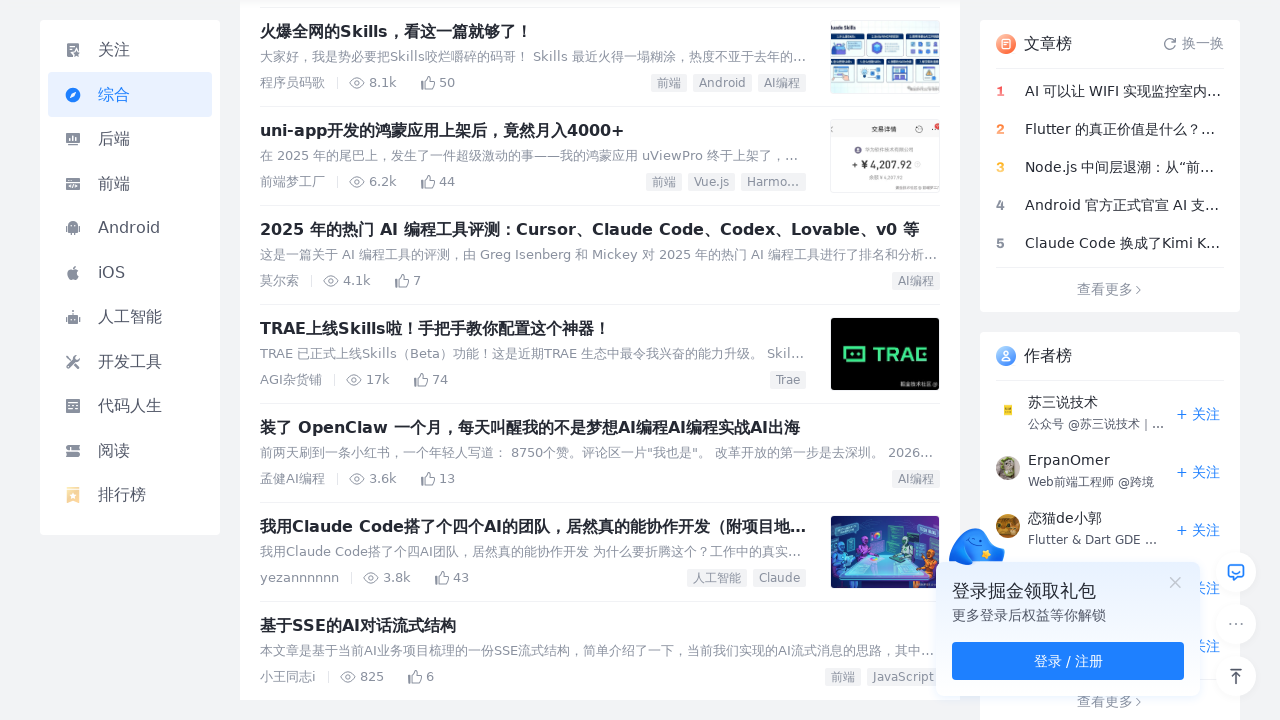

Waited 3 seconds for new content to load
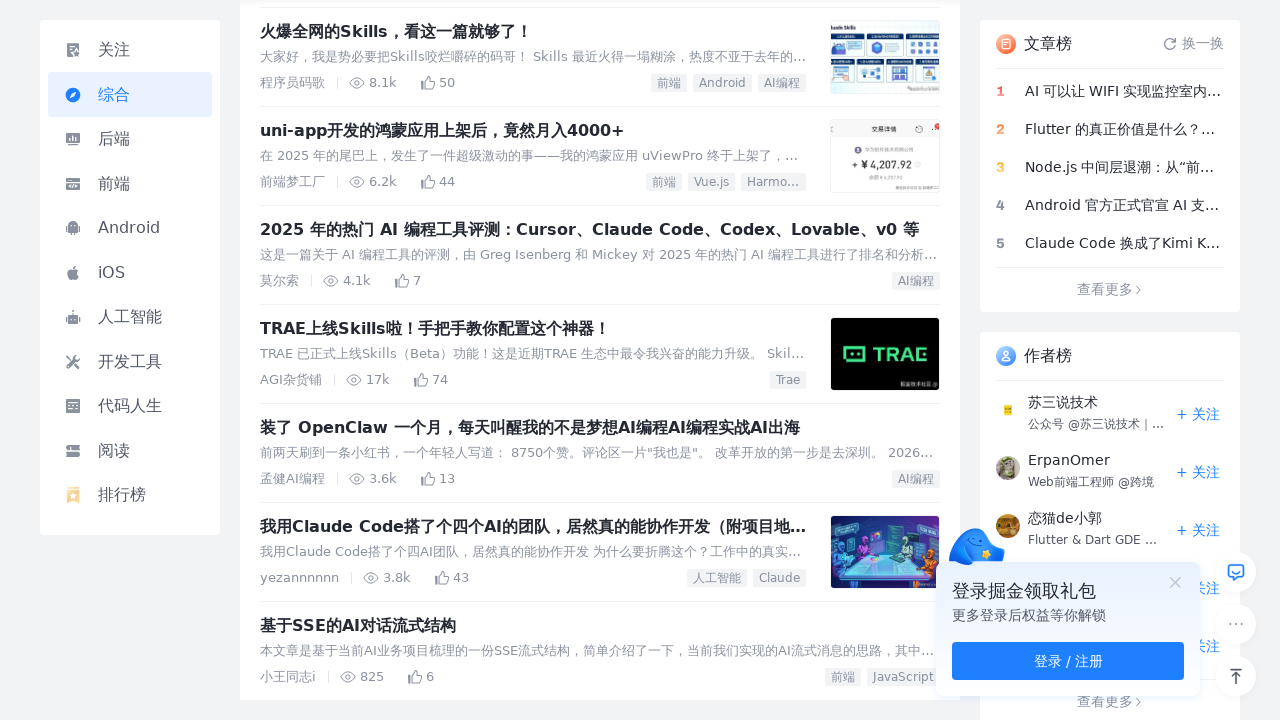

Scrolled down by 3600px to trigger lazy loading
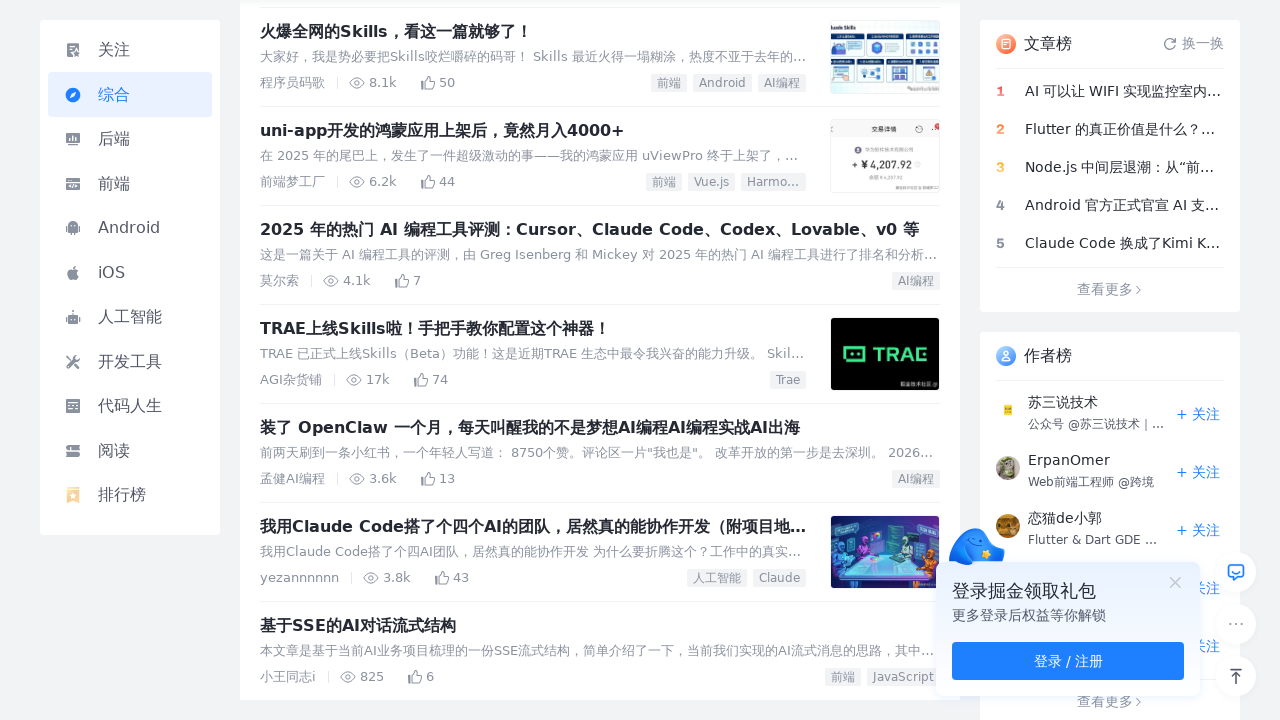

Waited 3 seconds for new content to load
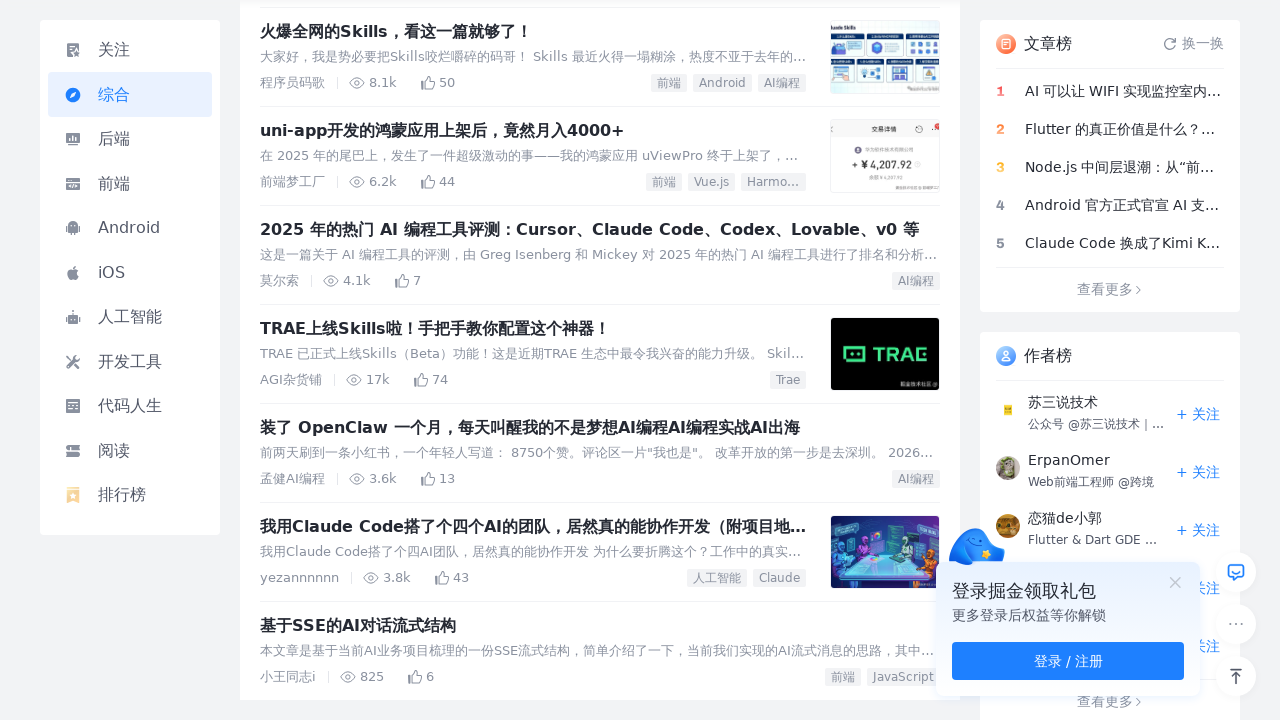

Scrolled down by 3600px to trigger lazy loading
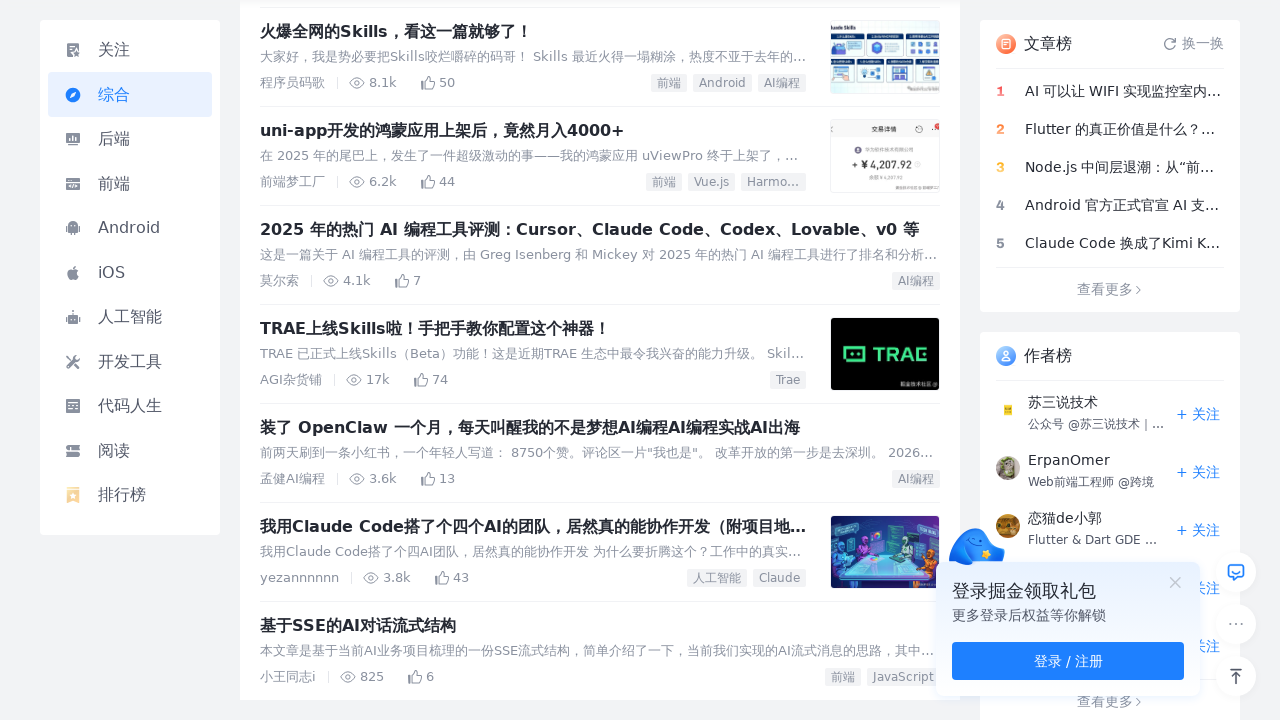

Waited 3 seconds for new content to load
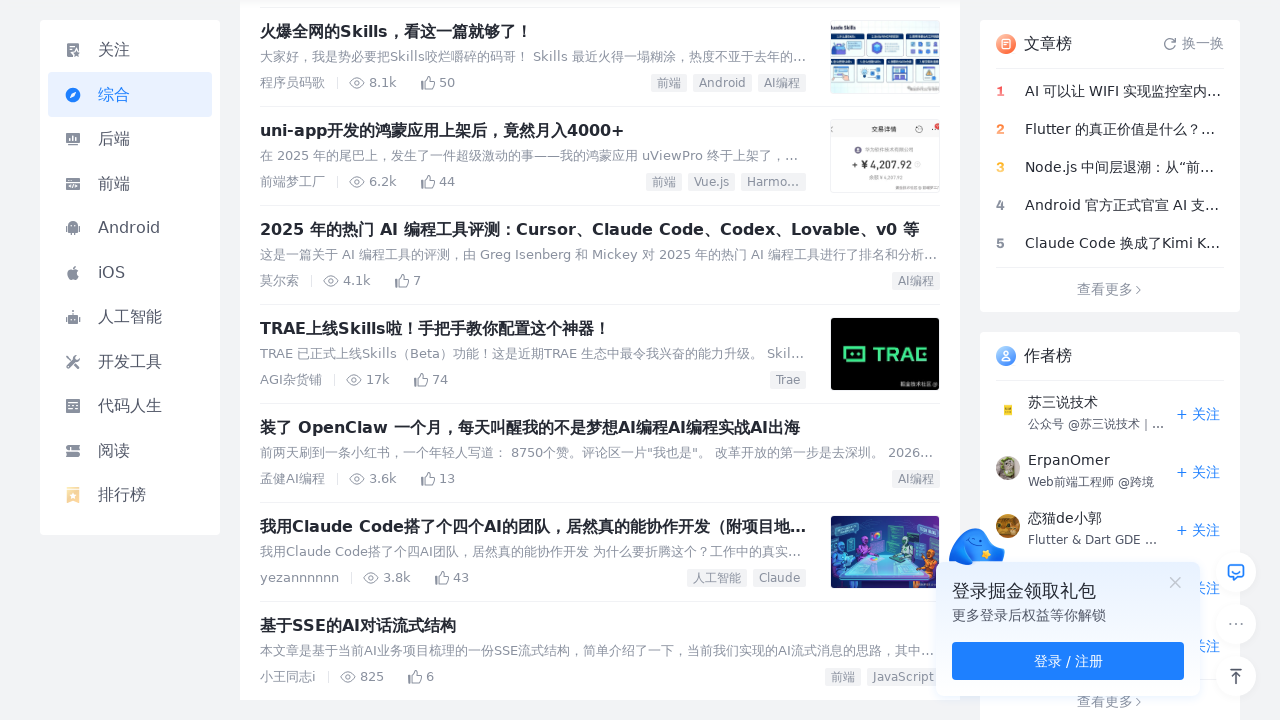

Scrolled down by 3600px to trigger lazy loading
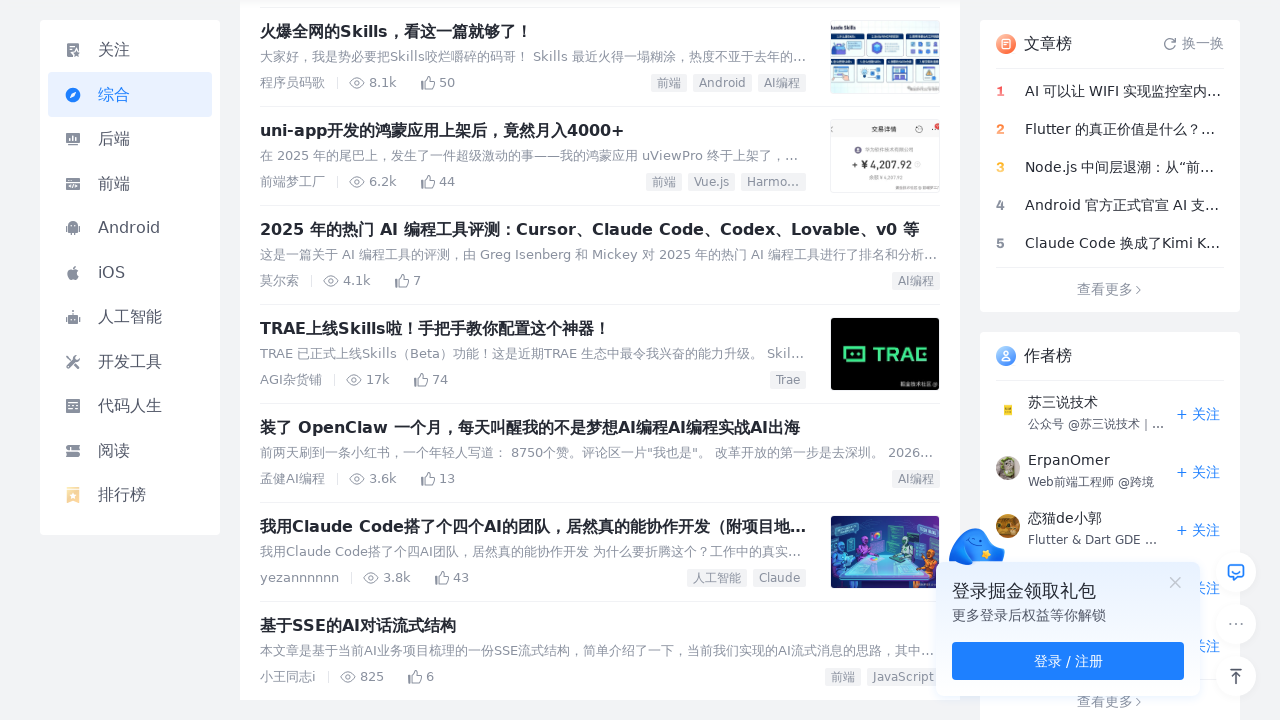

Waited 3 seconds for new content to load
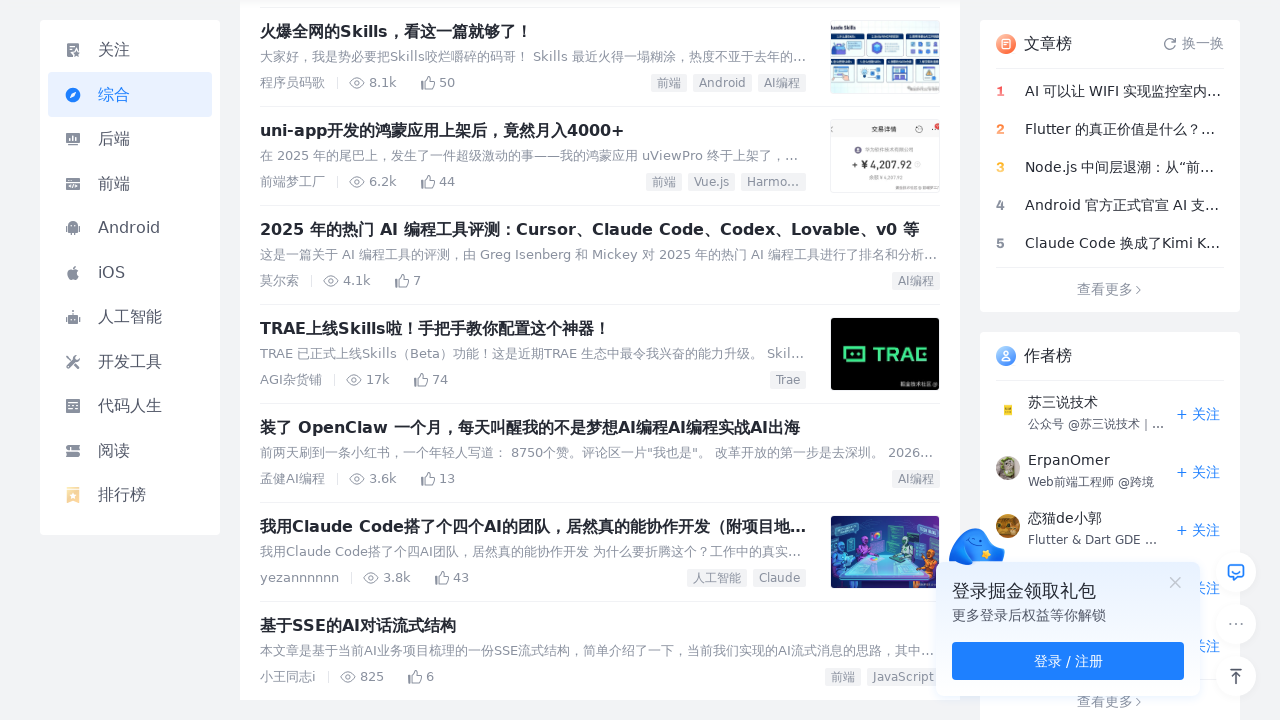

Verified entry list items loaded on Juejin
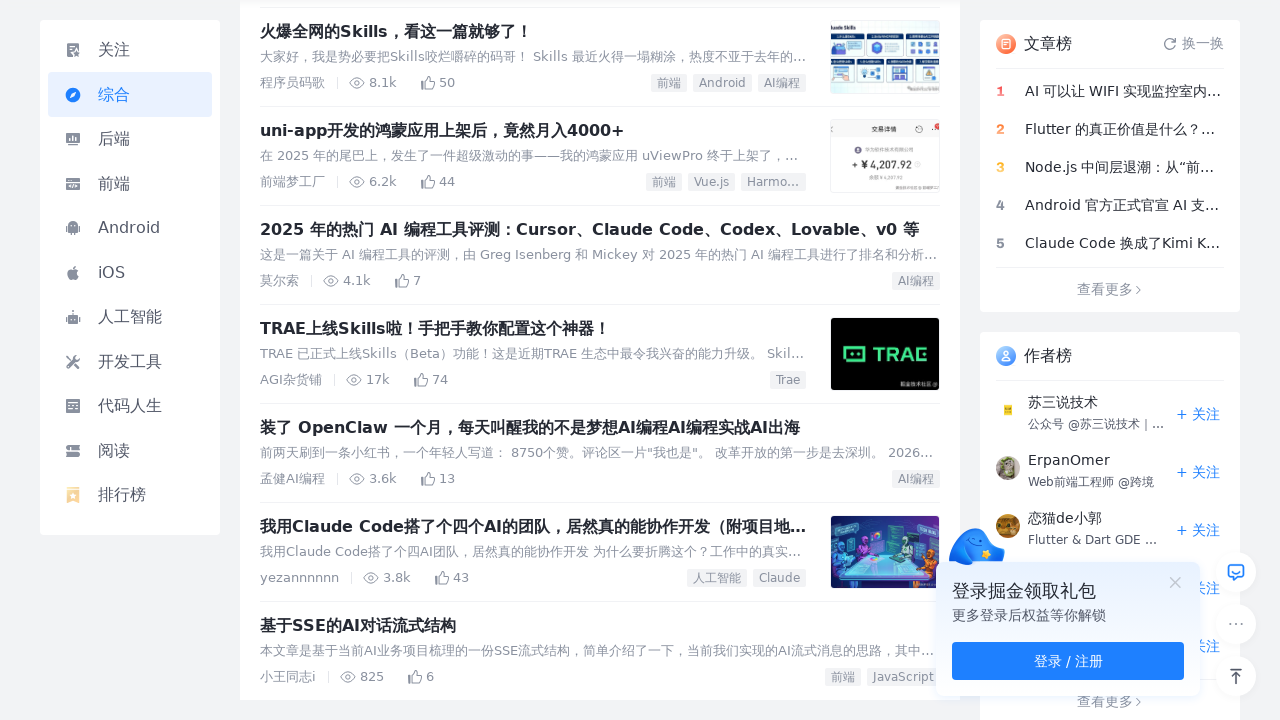

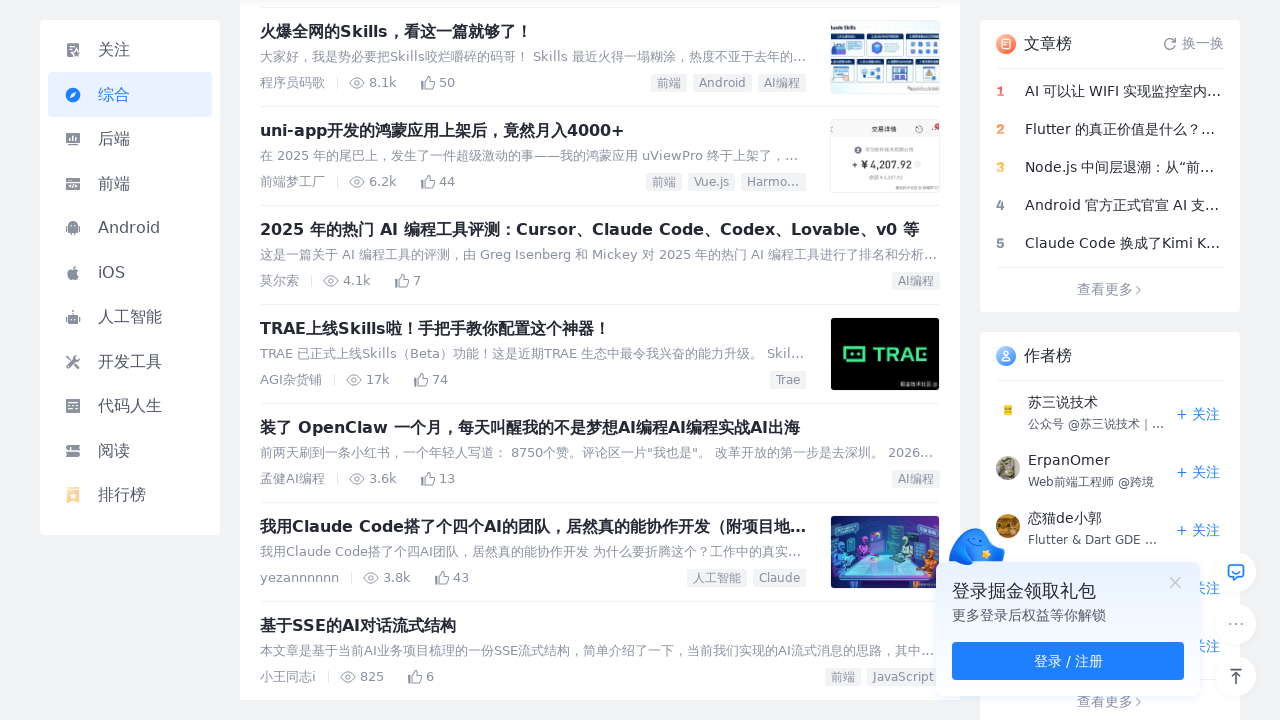